Tests drag and drop functionality on jQuery UI demo page by dragging an element and dropping it onto a target area

Starting URL: http://jqueryui.com/droppable/

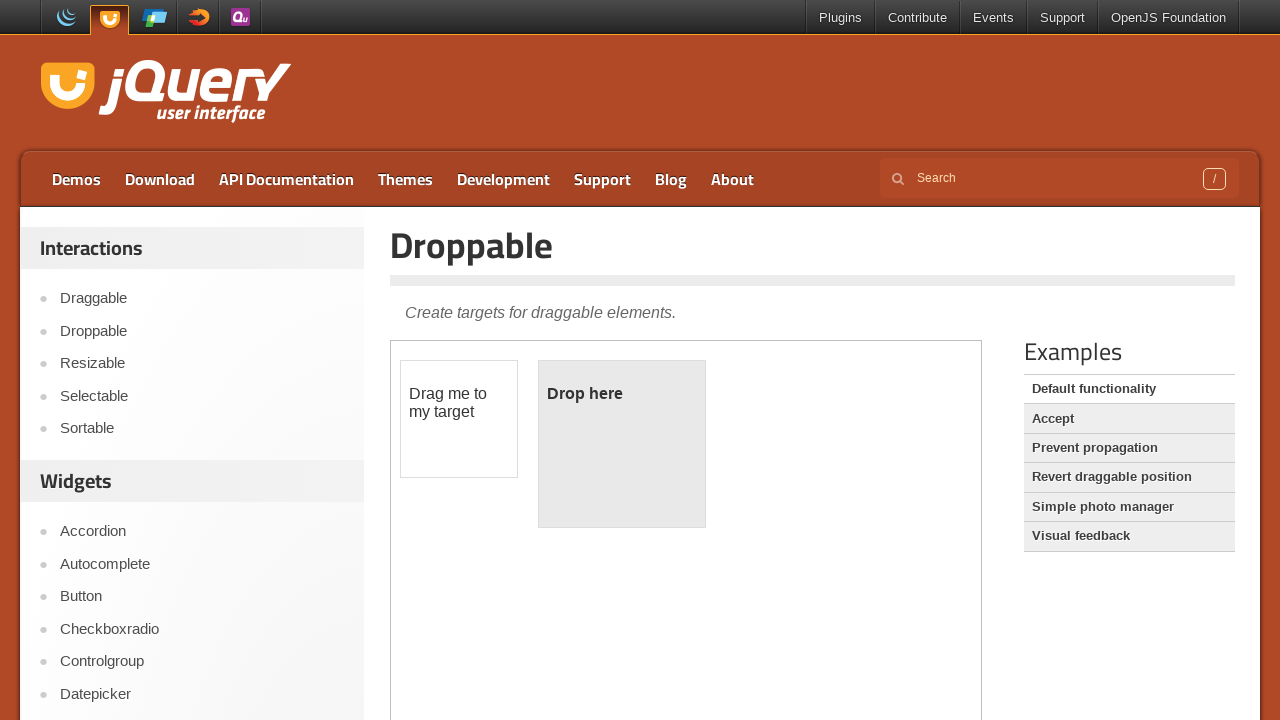

Located the demo iframe
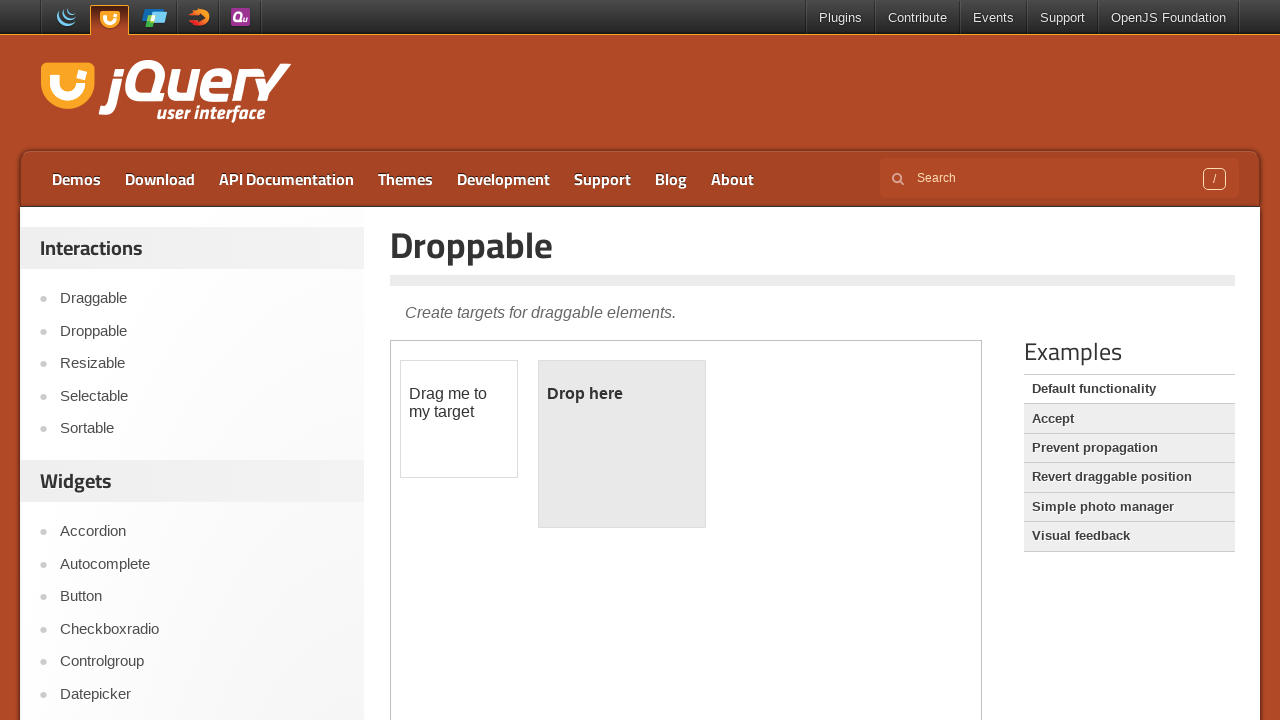

Located the draggable element
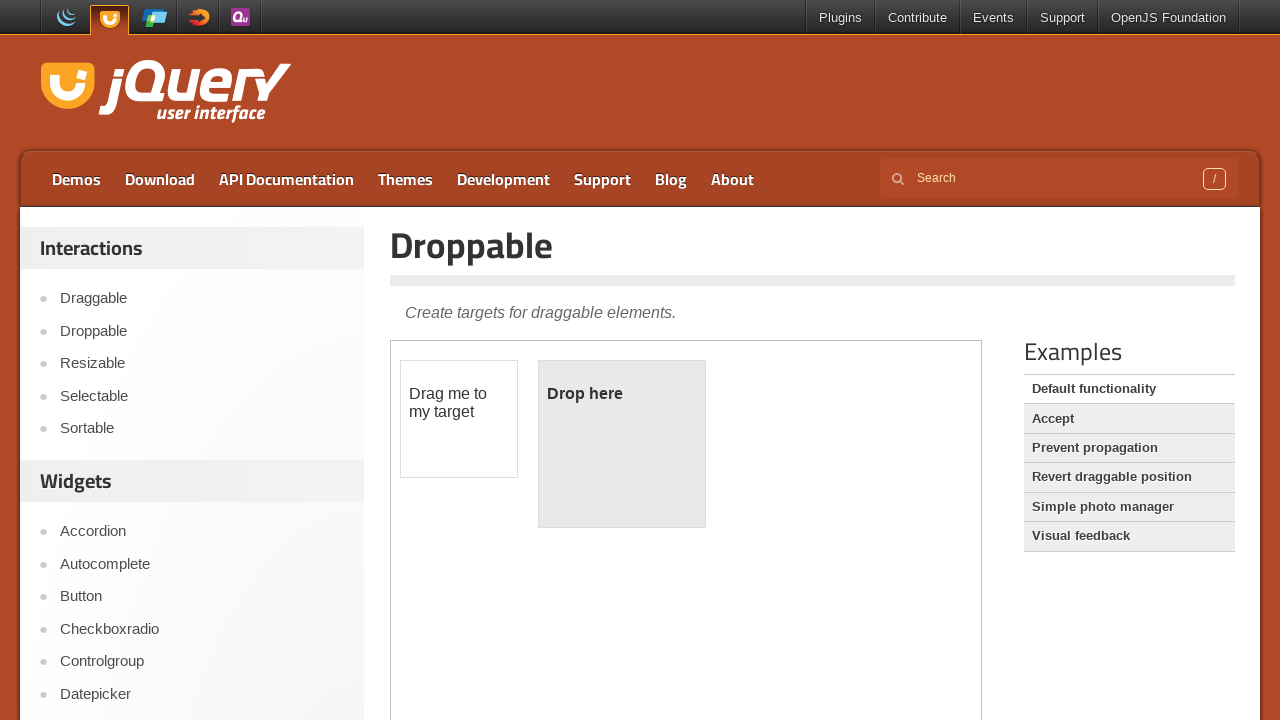

Located the droppable target element
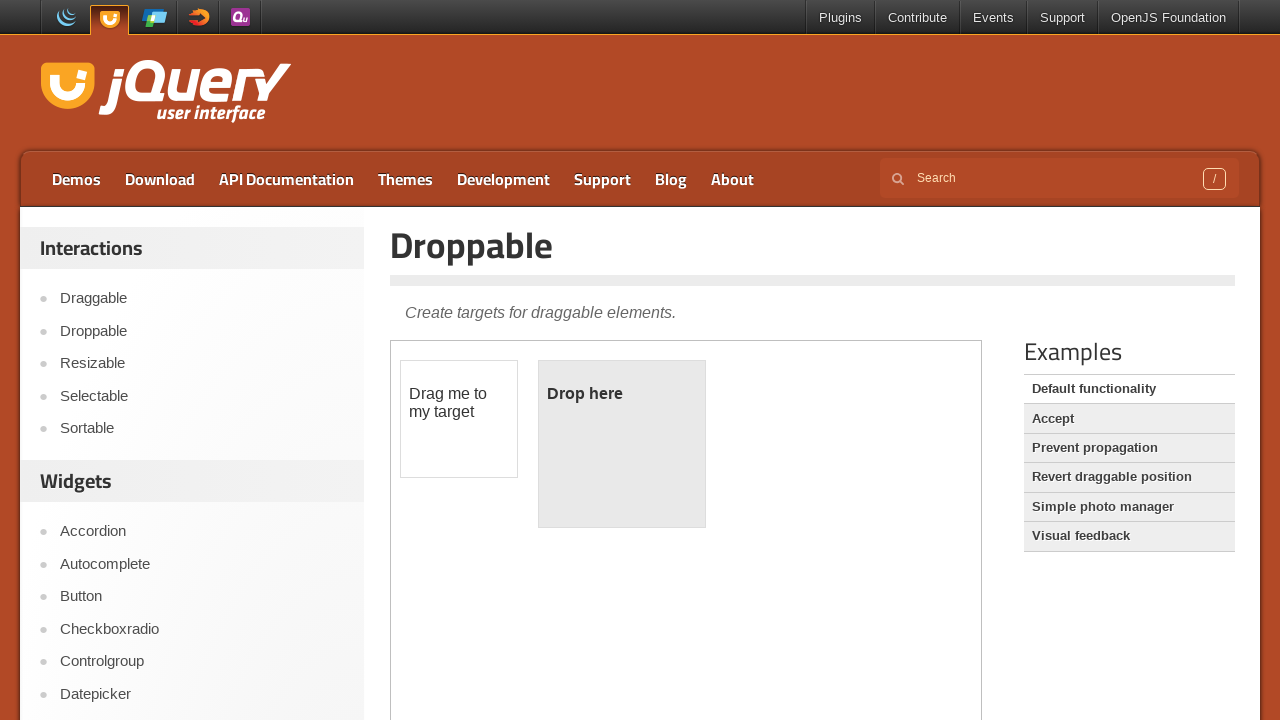

Dragged element onto the droppable target at (622, 444)
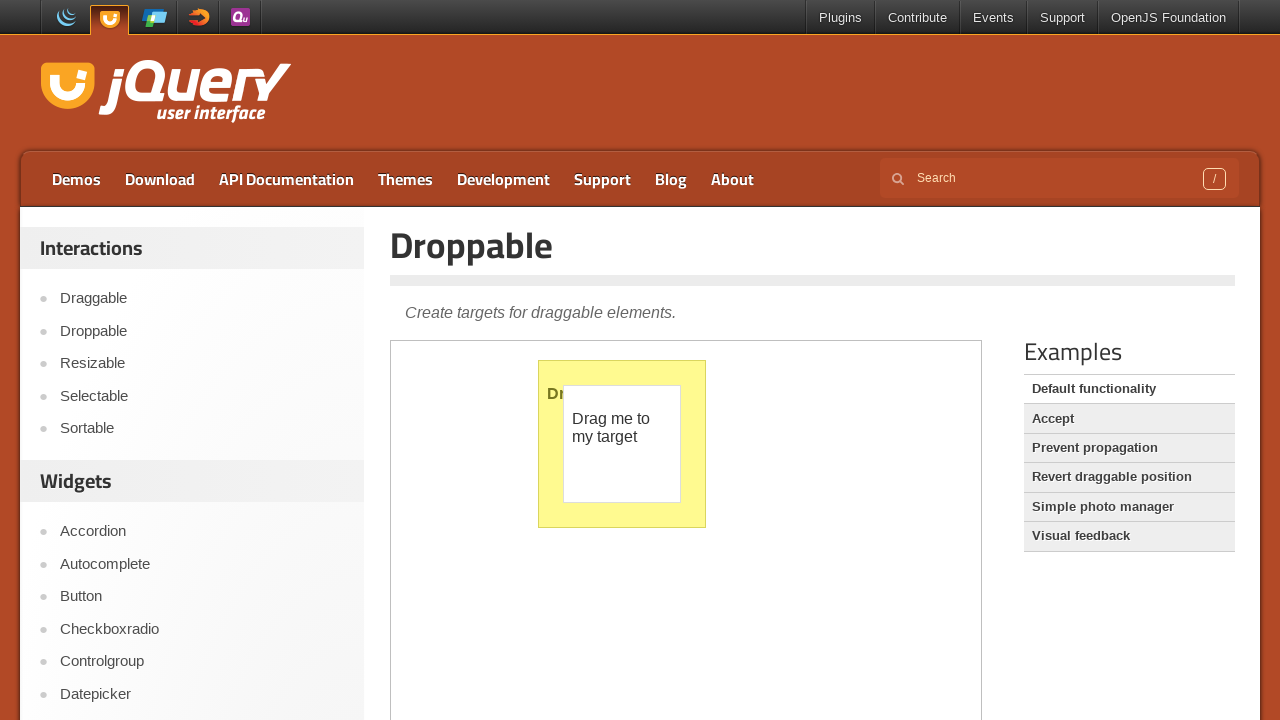

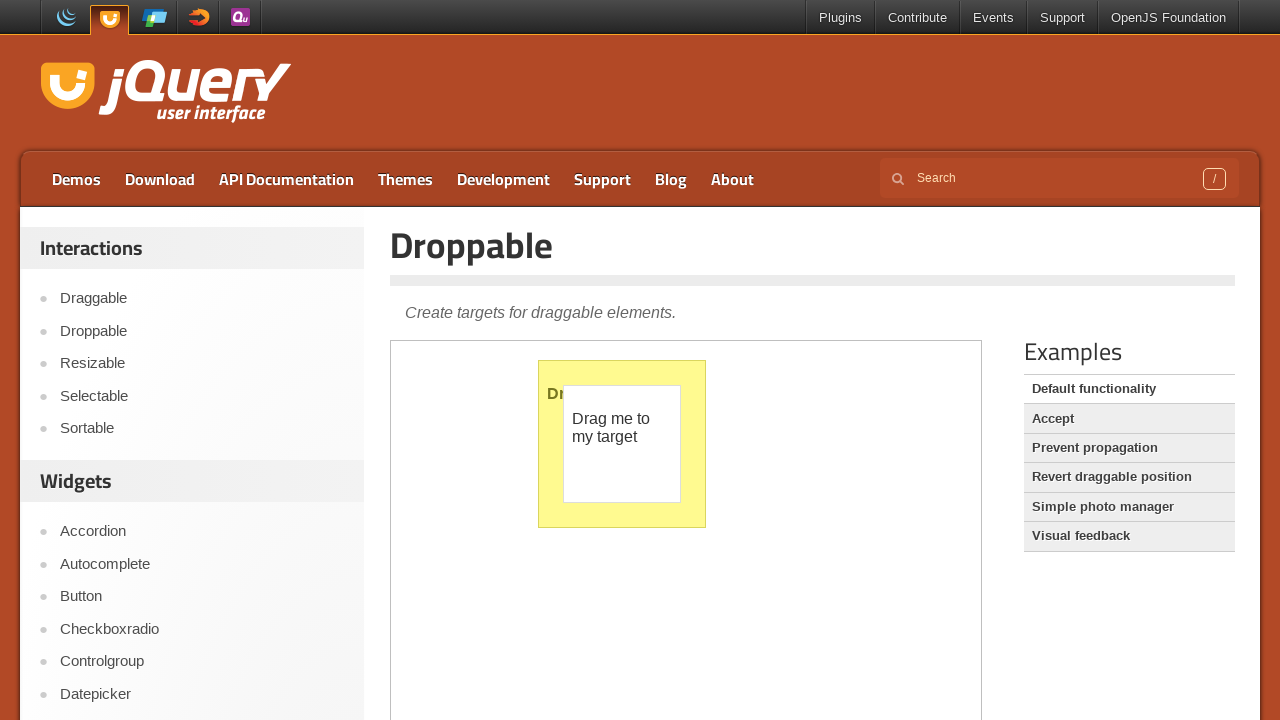